Tests triangle type identifier by entering three different values to check for scalene triangle

Starting URL: http://www.vanilton.net/triangulo/

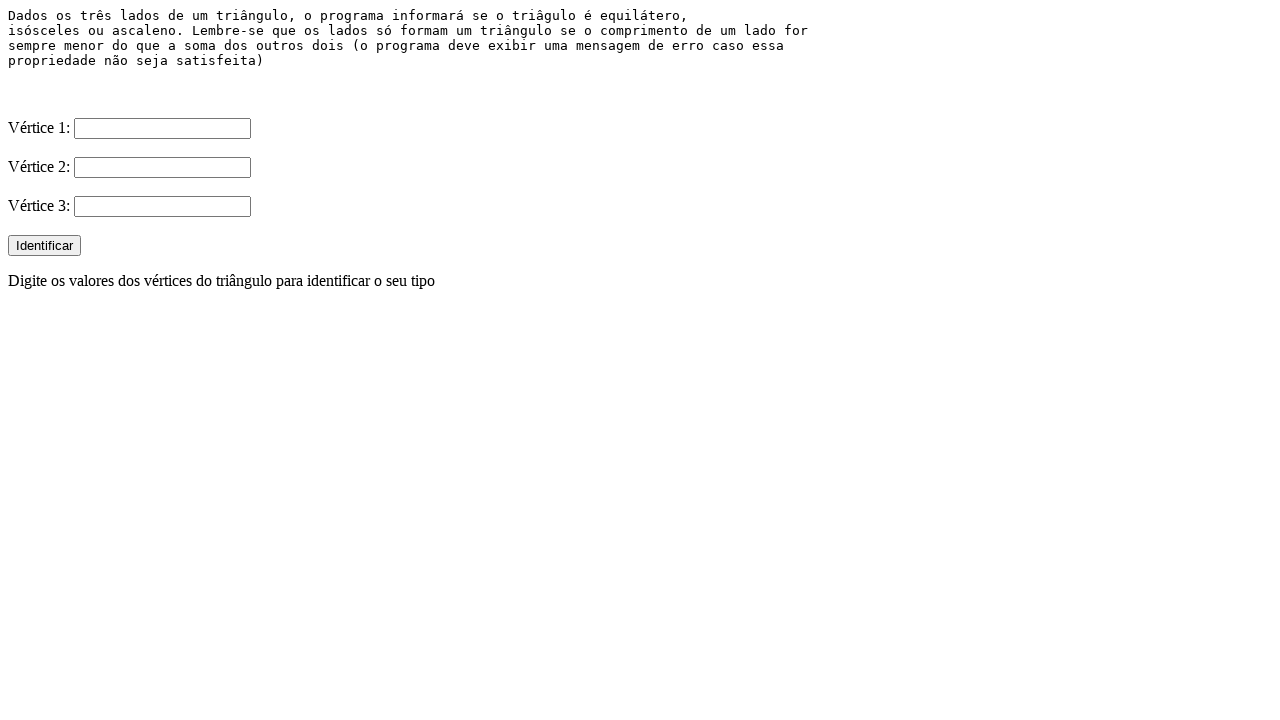

Cleared first vertex field (V1) on input[name='V1']
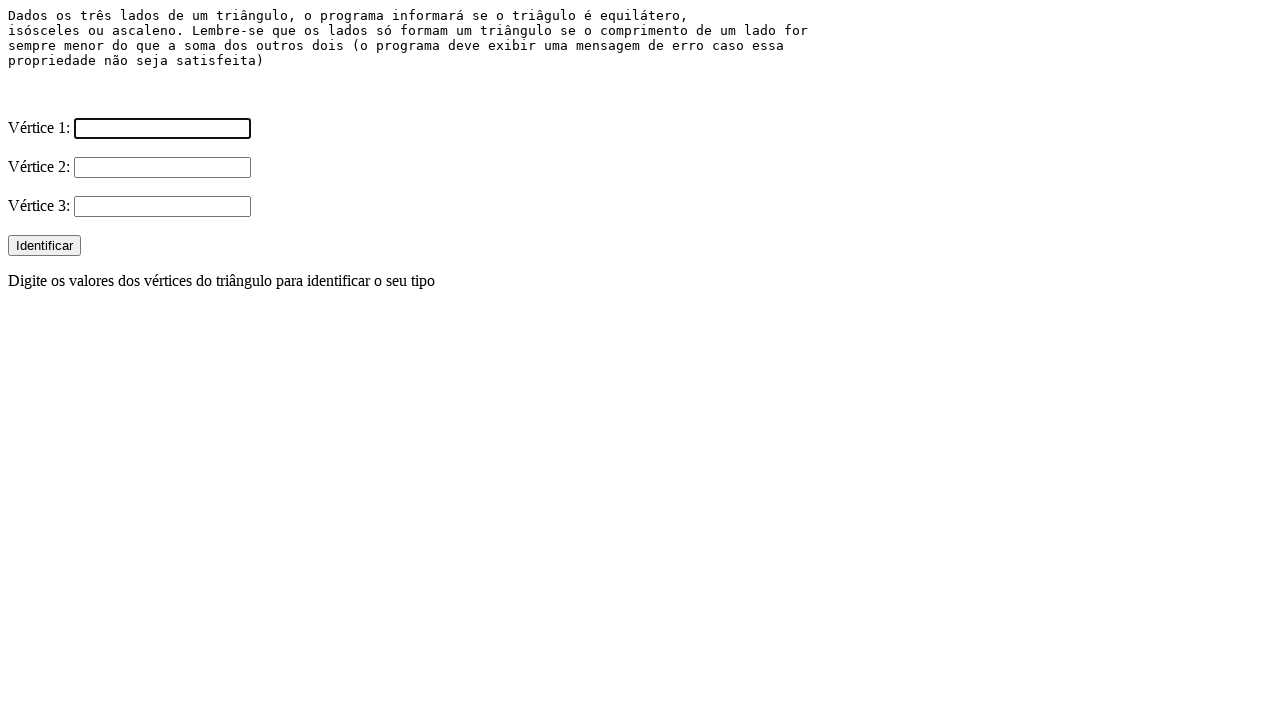

Entered value 10 in first vertex field (V1) on input[name='V1']
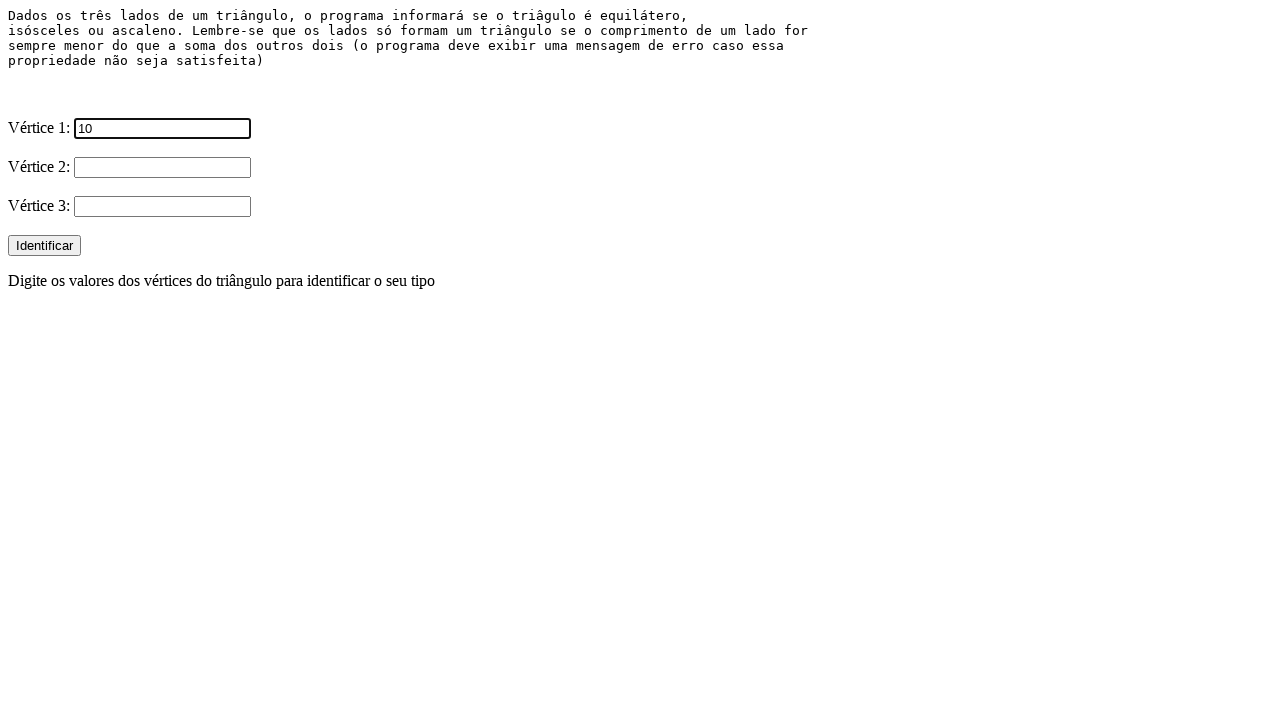

Cleared second vertex field (V2) on input[name='V2']
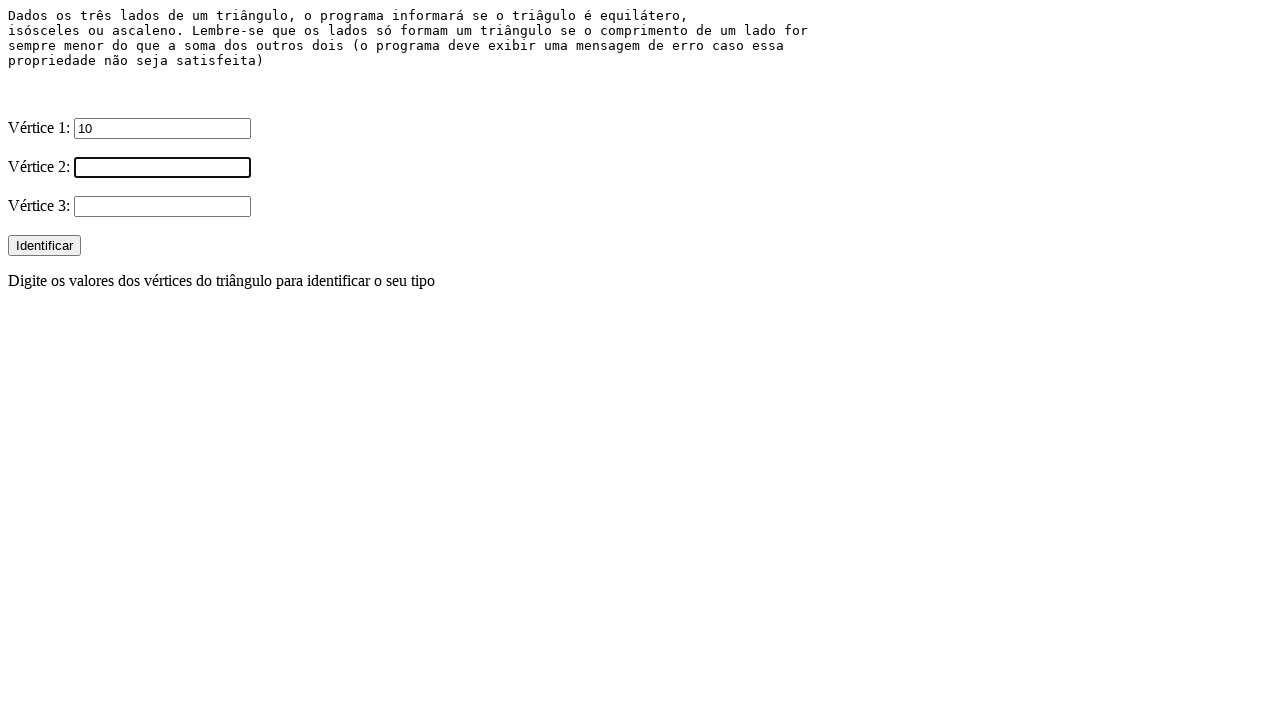

Entered value 8 in second vertex field (V2) on input[name='V2']
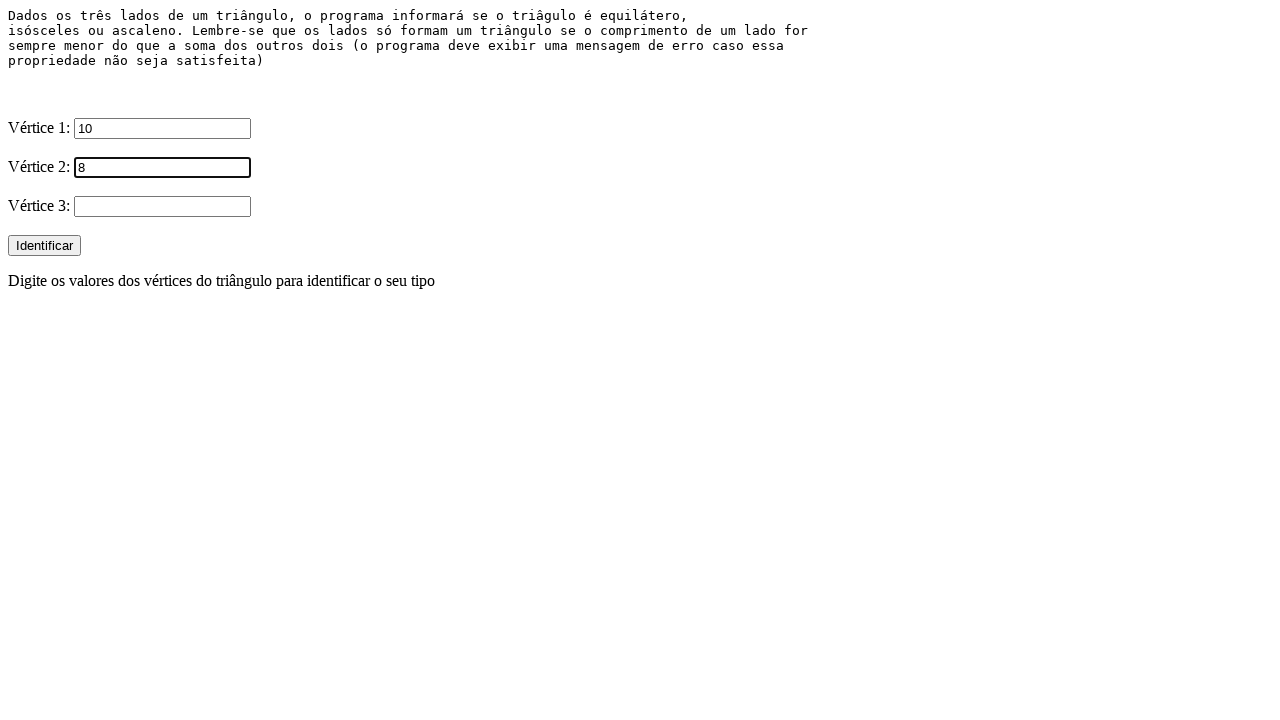

Cleared third vertex field (V3) on input[name='V3']
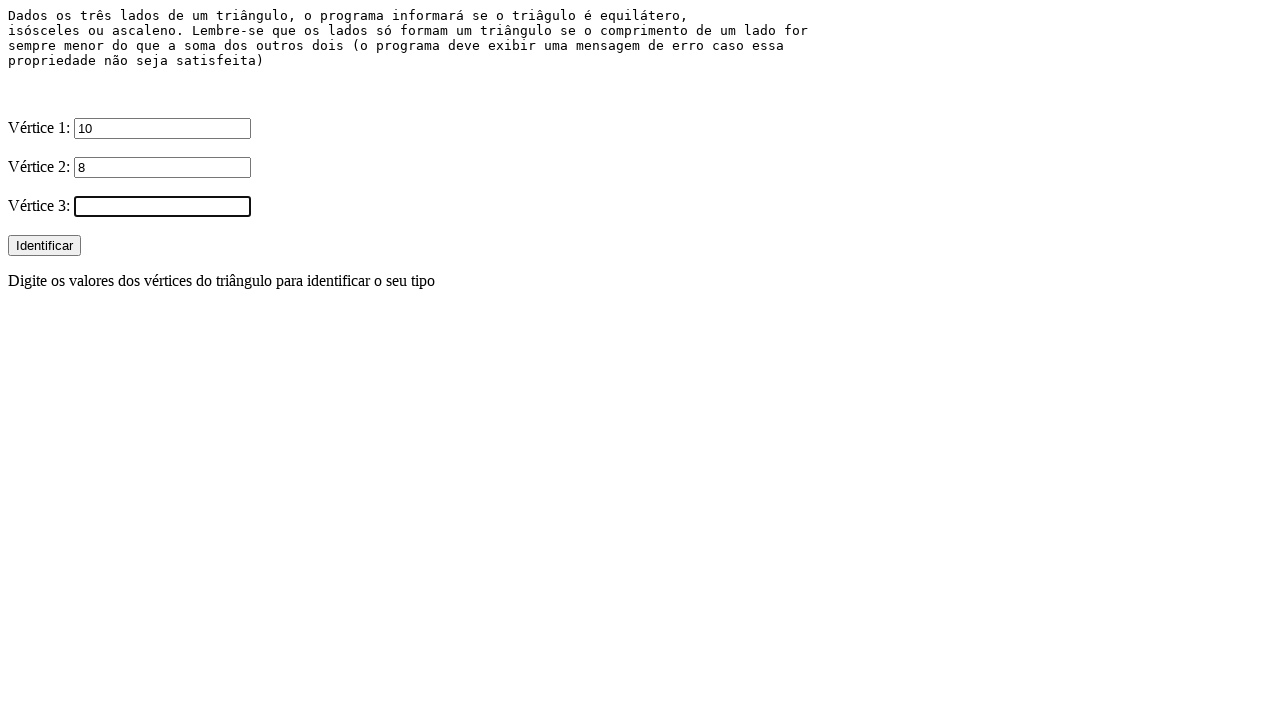

Entered value 5 in third vertex field (V3) on input[name='V3']
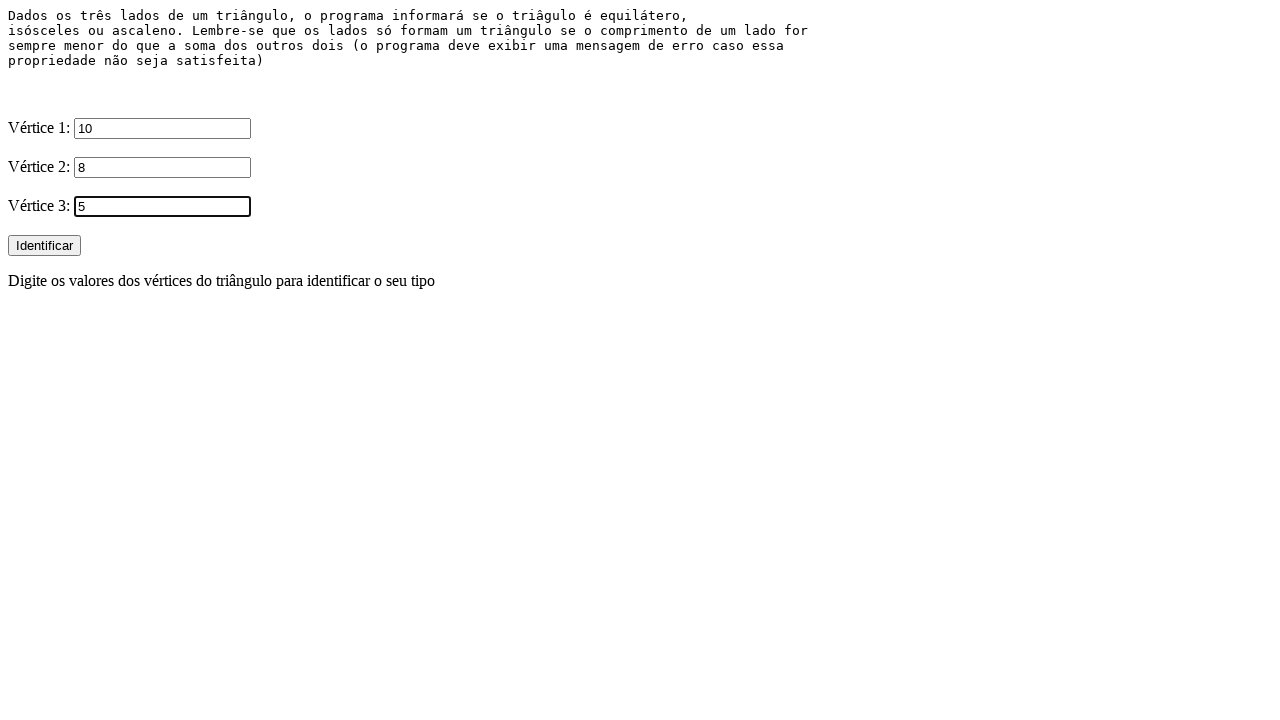

Clicked 'Identificar' button to analyze triangle at (44, 246) on input[value='Identificar']
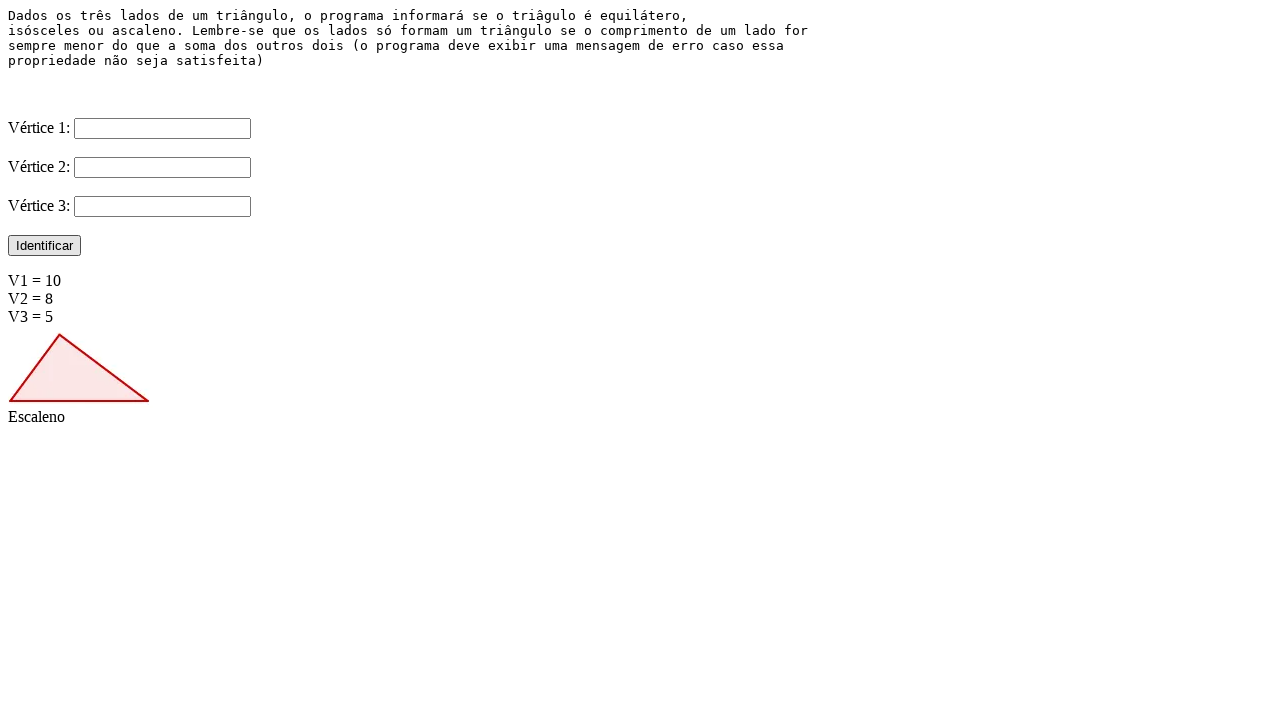

Triangle identified as 'Escaleno' (scalene triangle with three different sides: 10, 8, 5)
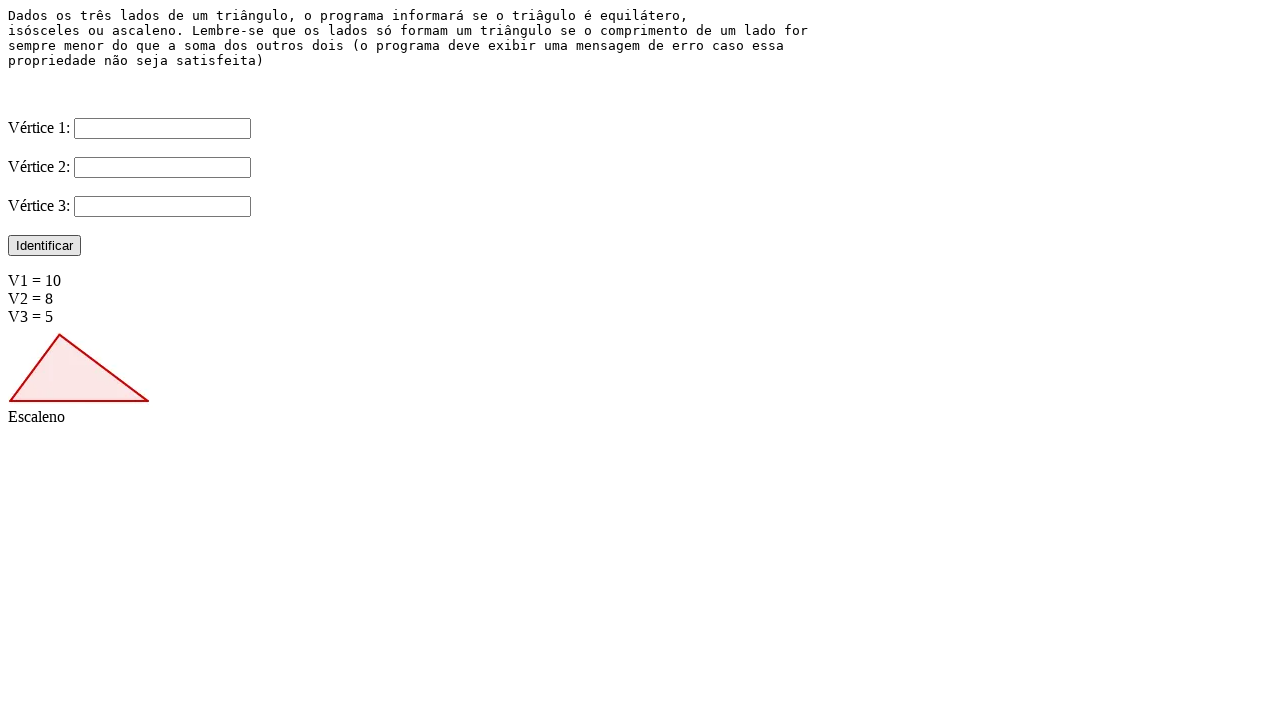

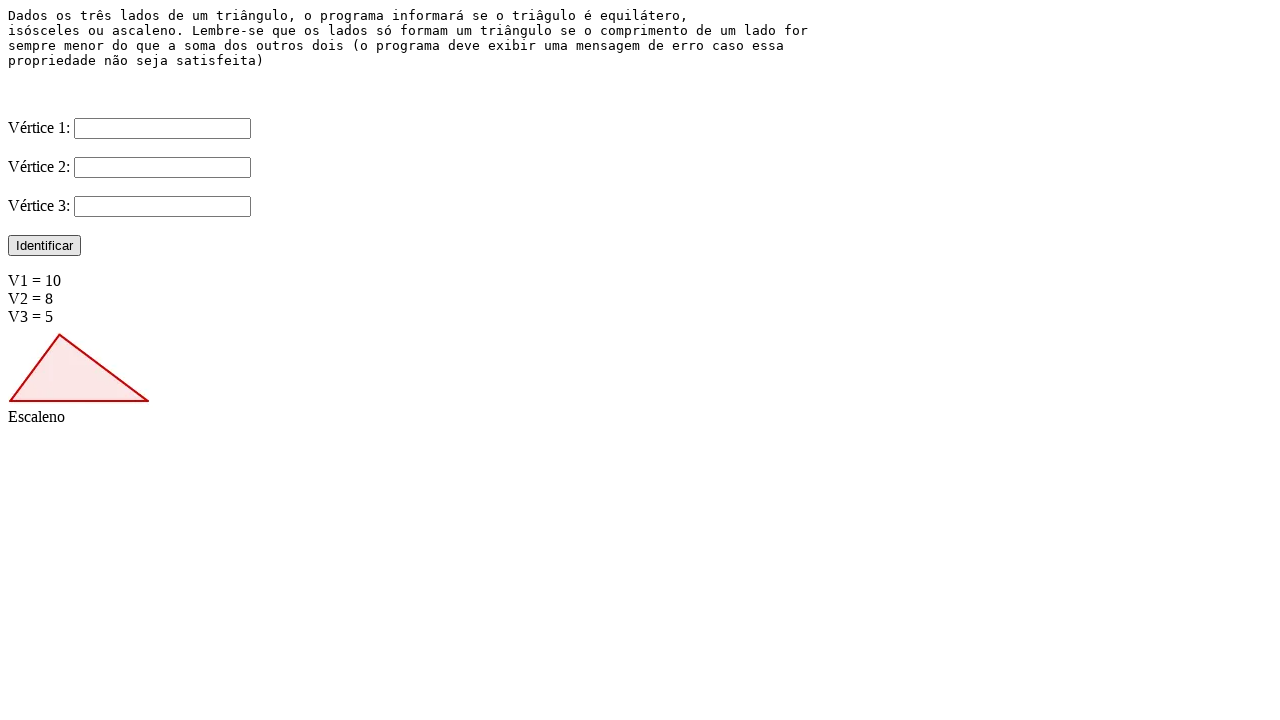